Navigates to Etsy homepage and maximizes the browser window

Starting URL: https://www.etsy.com/

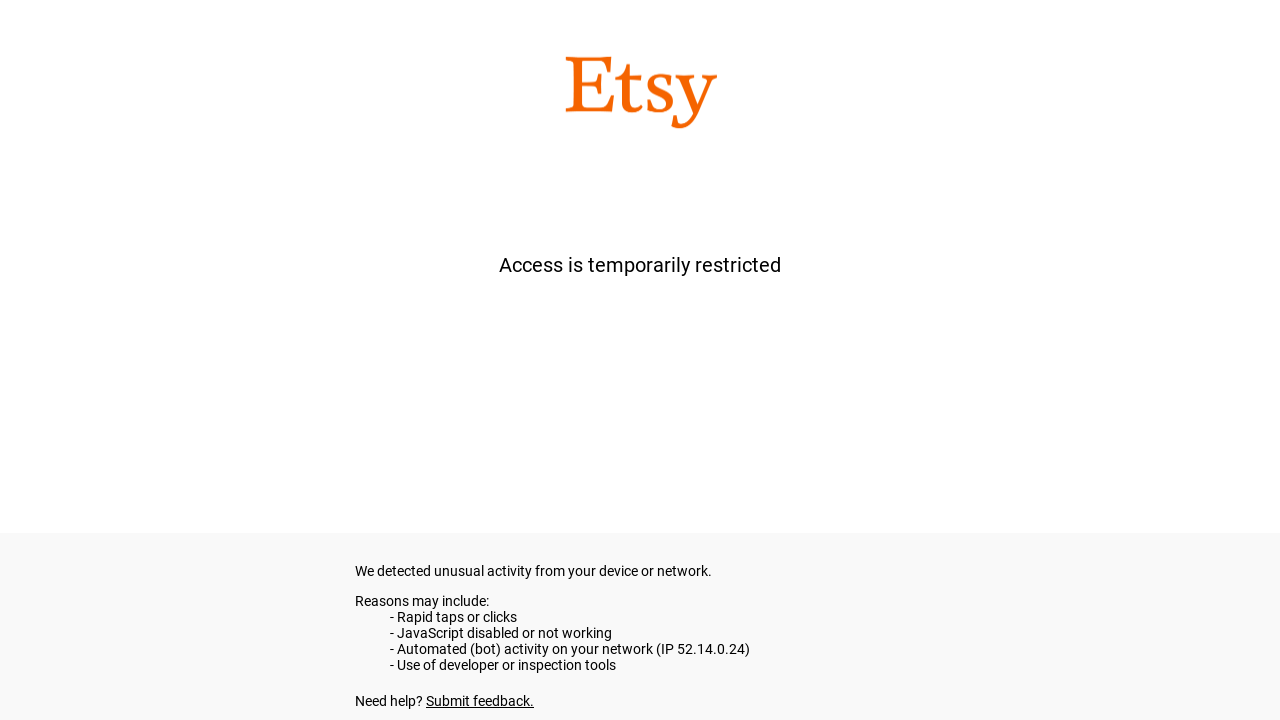

Set viewport size to 1920x1080
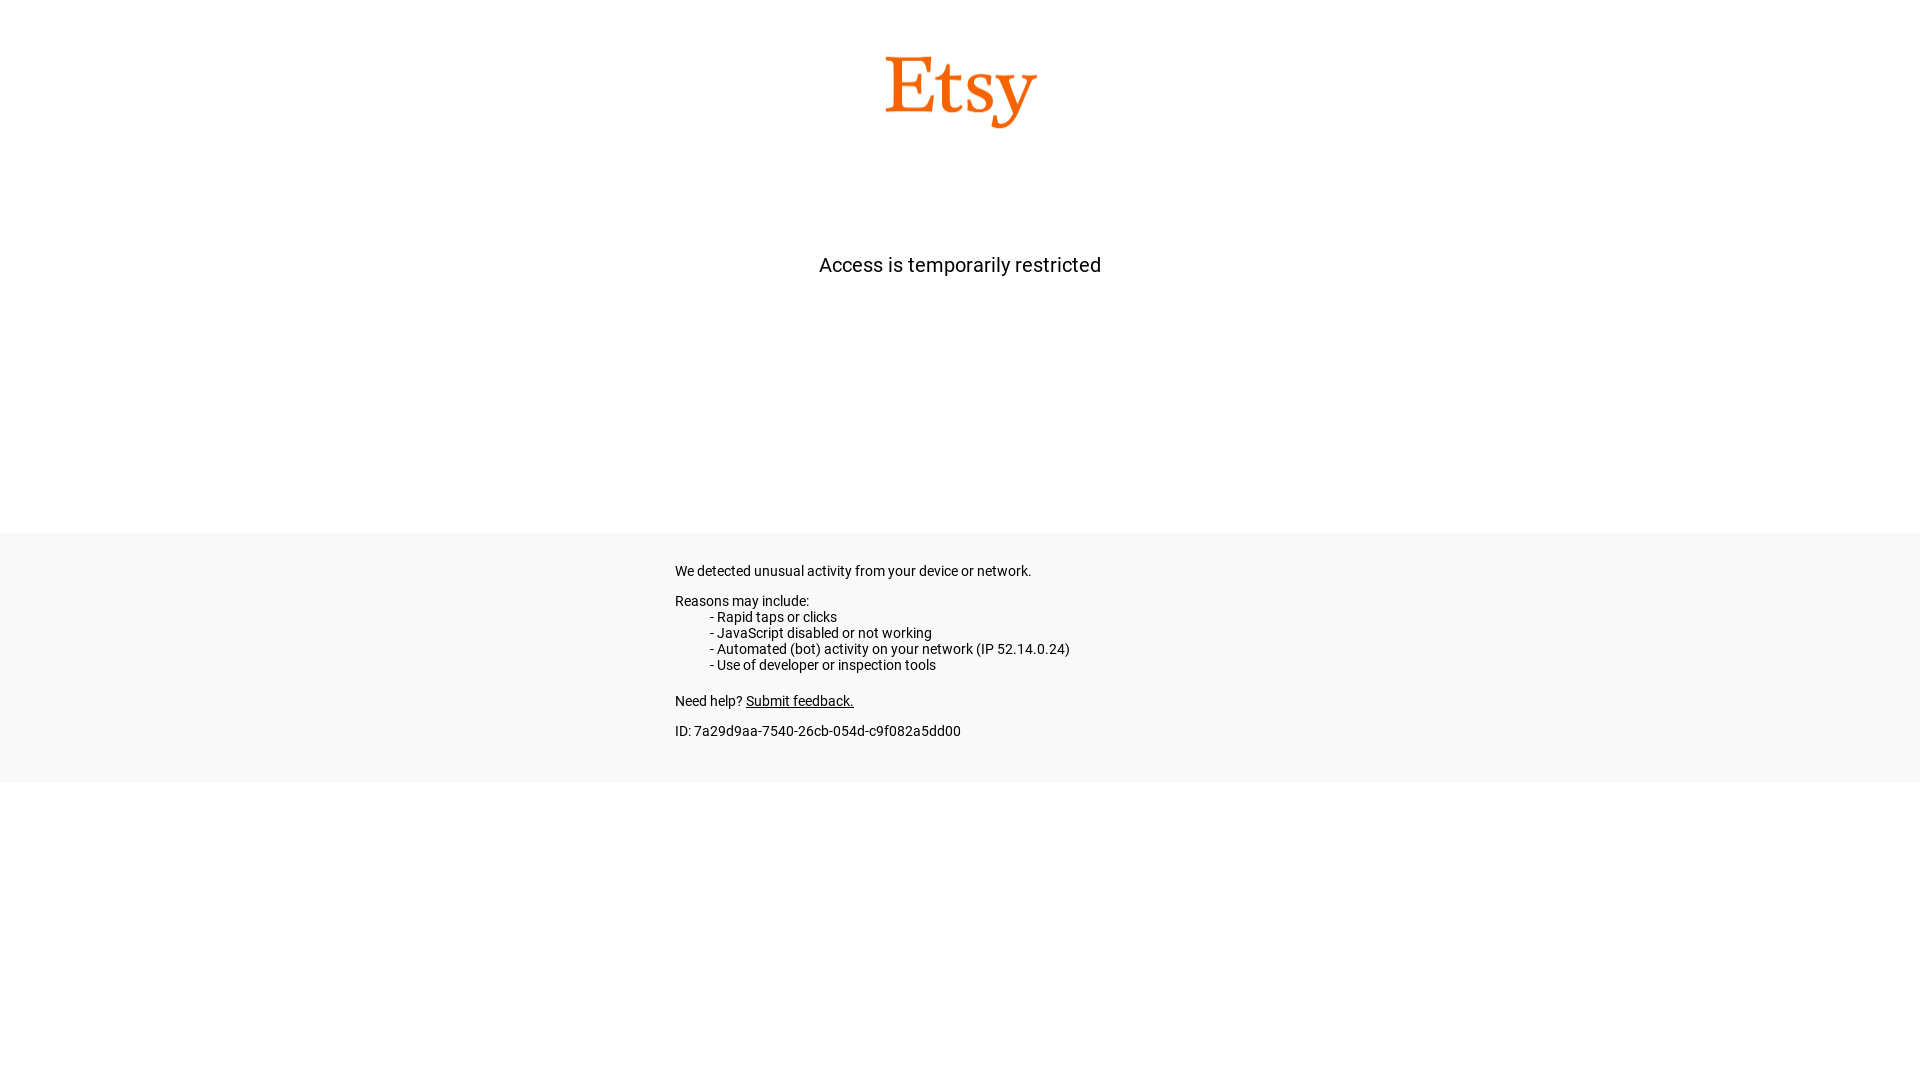

Etsy homepage loaded (domcontentloaded)
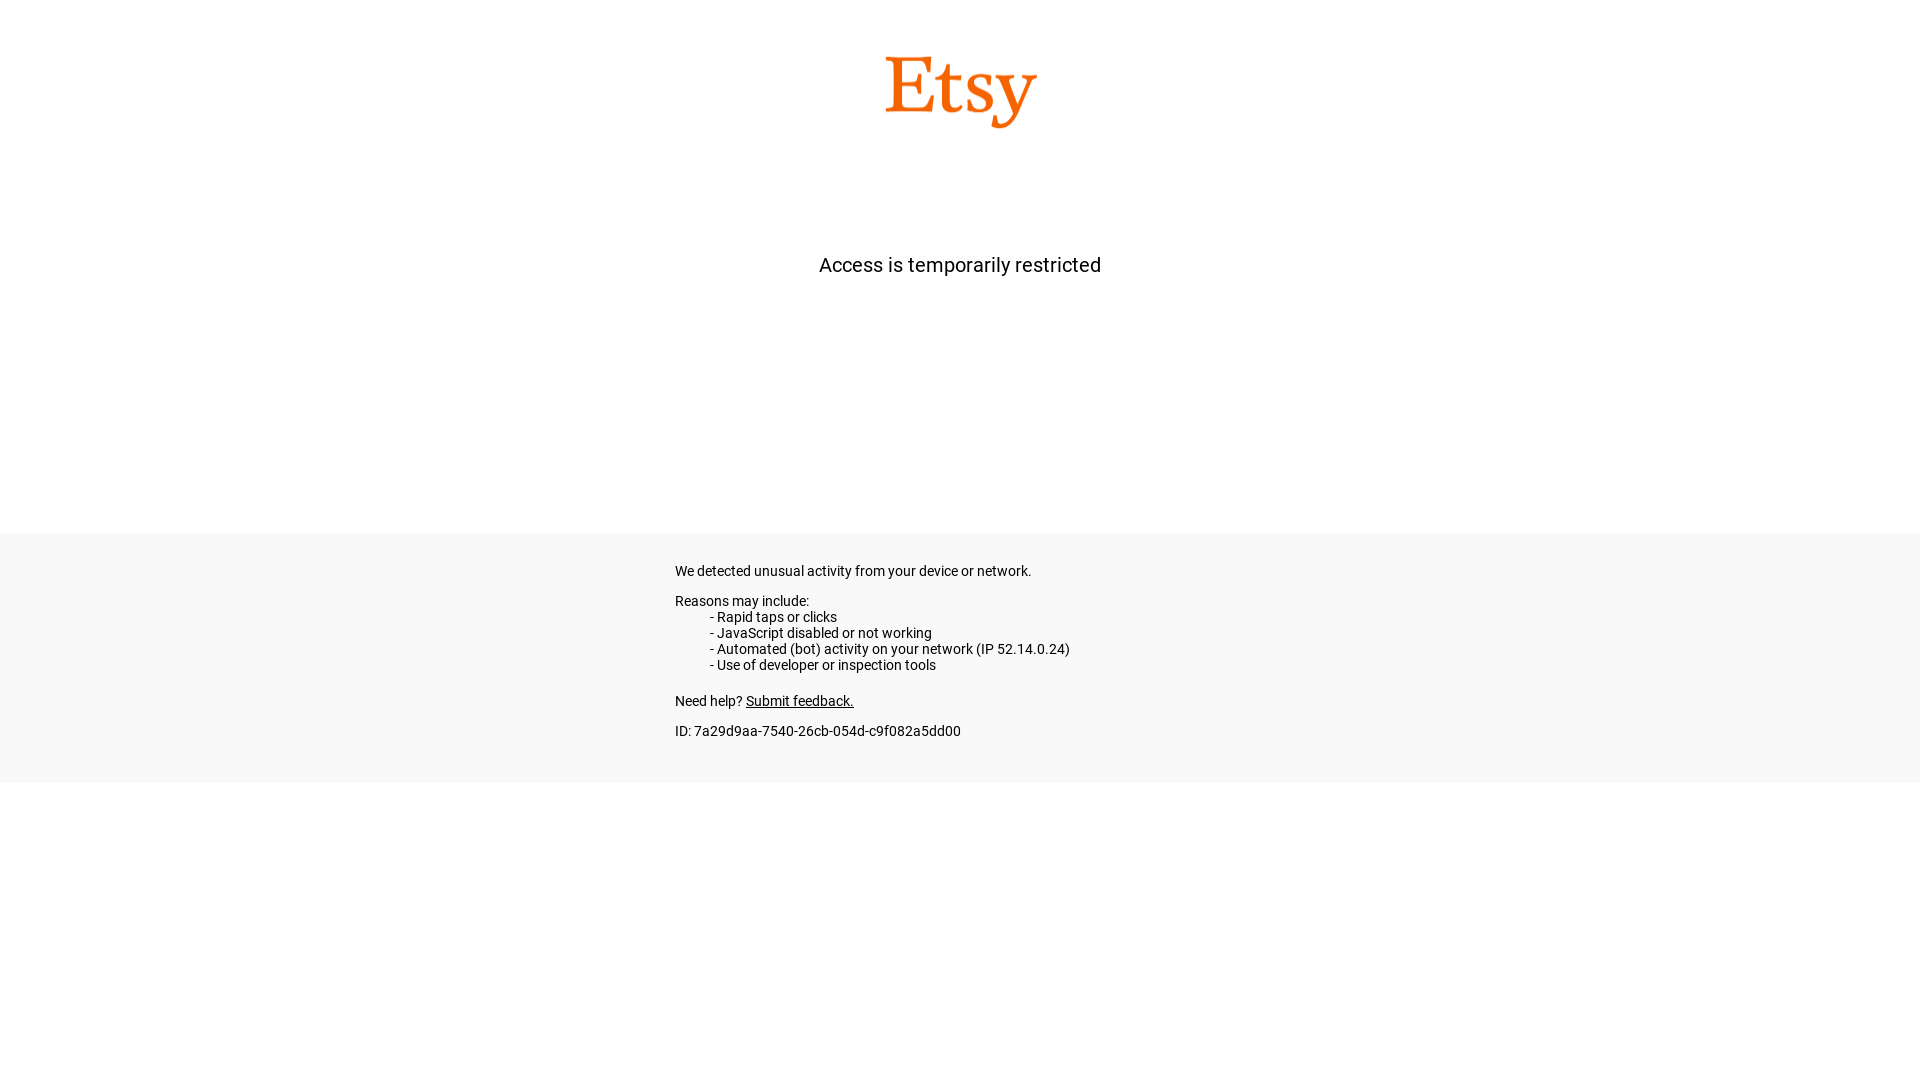

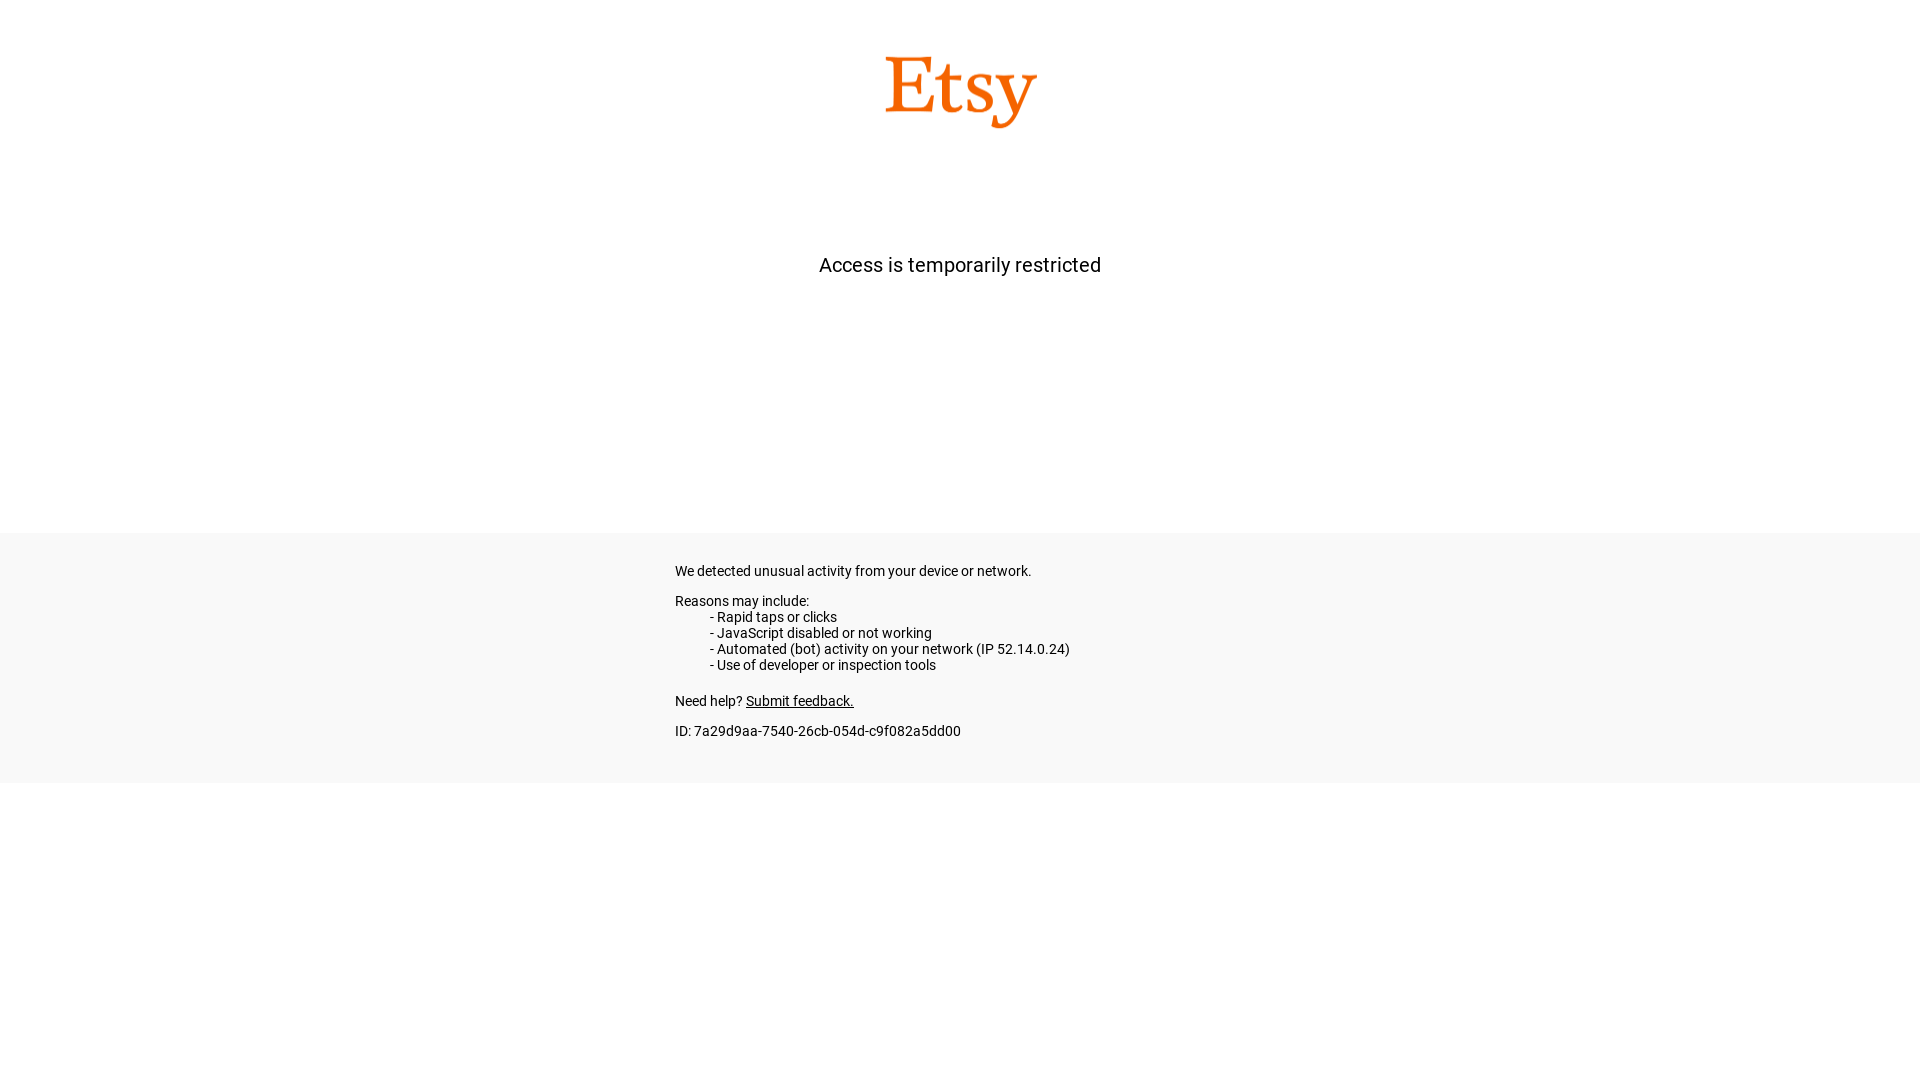